Tests selecting an option from a dropdown menu by index and verifies the selection

Starting URL: https://demoqa.com/select-menu

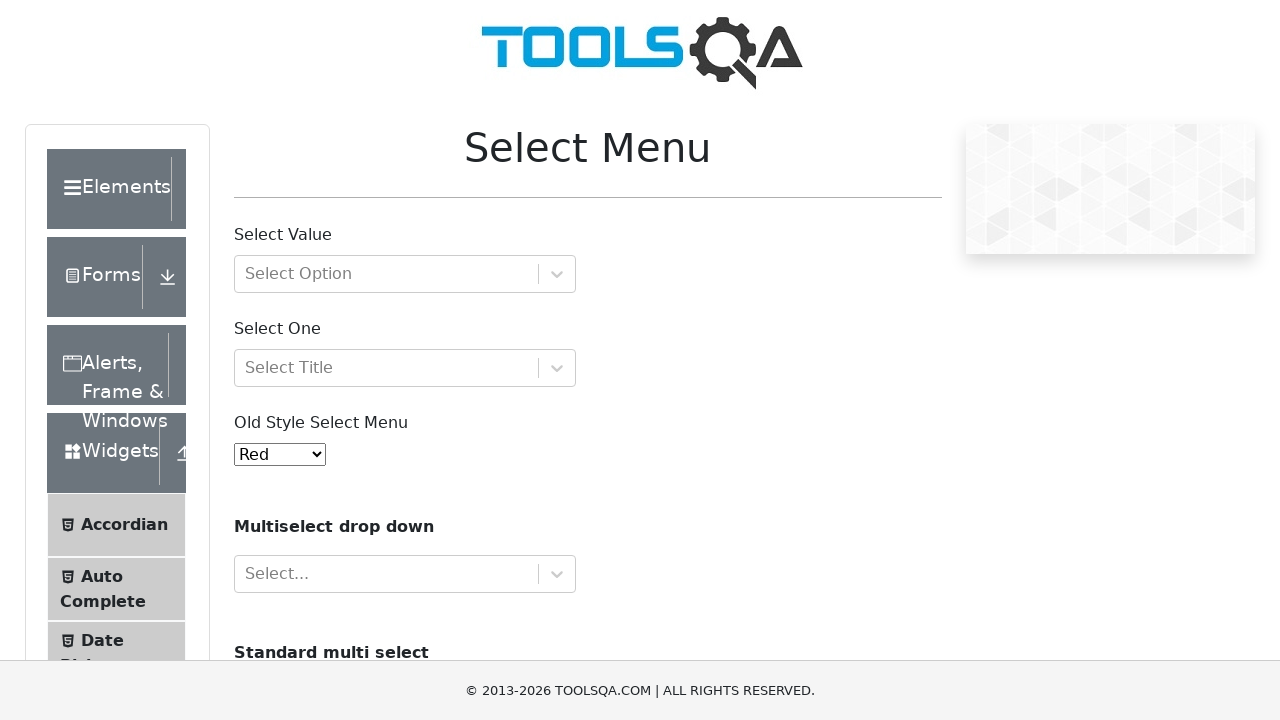

Navigated to select menu demo page
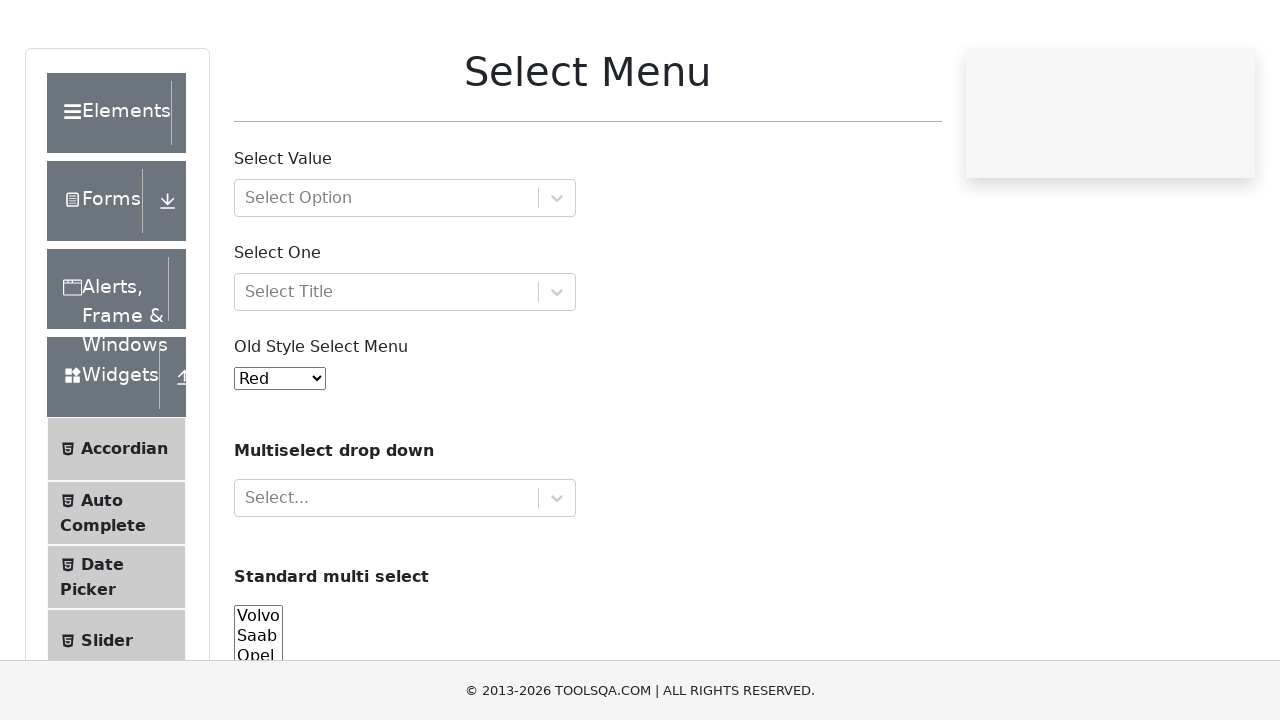

Selected option at index 2 (Green) from dropdown menu on #oldSelectMenu
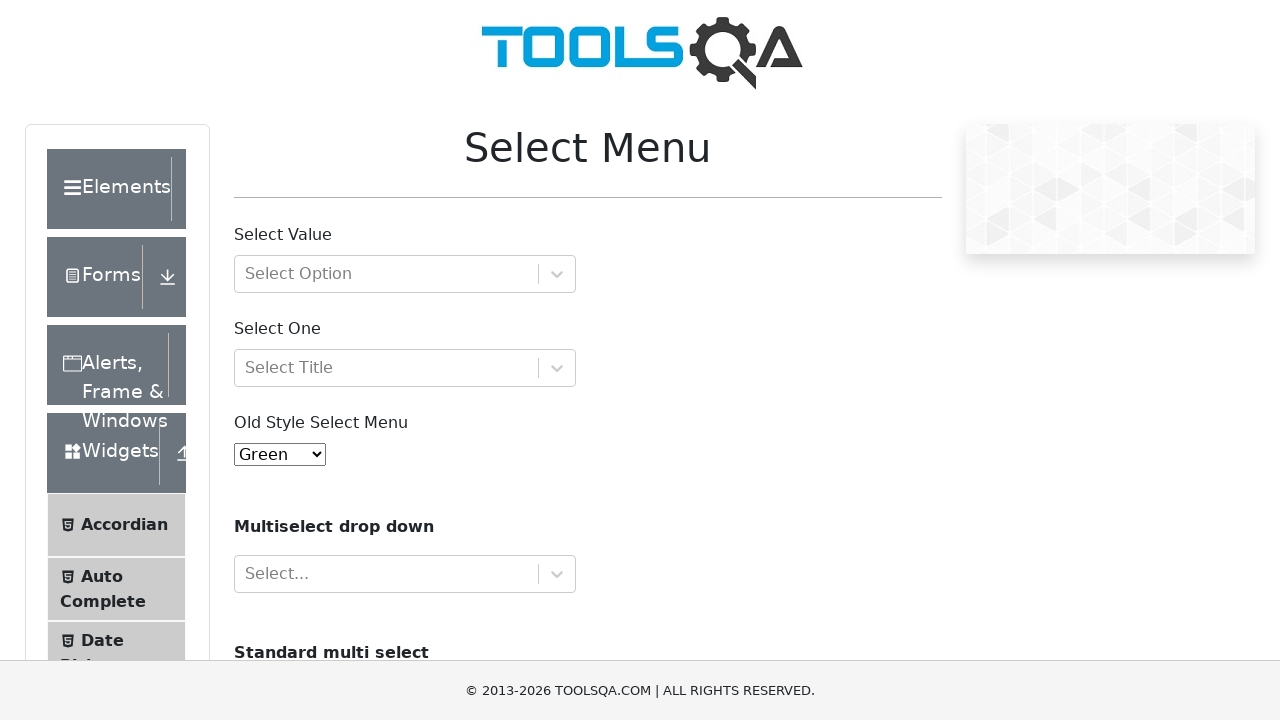

Retrieved selected option value
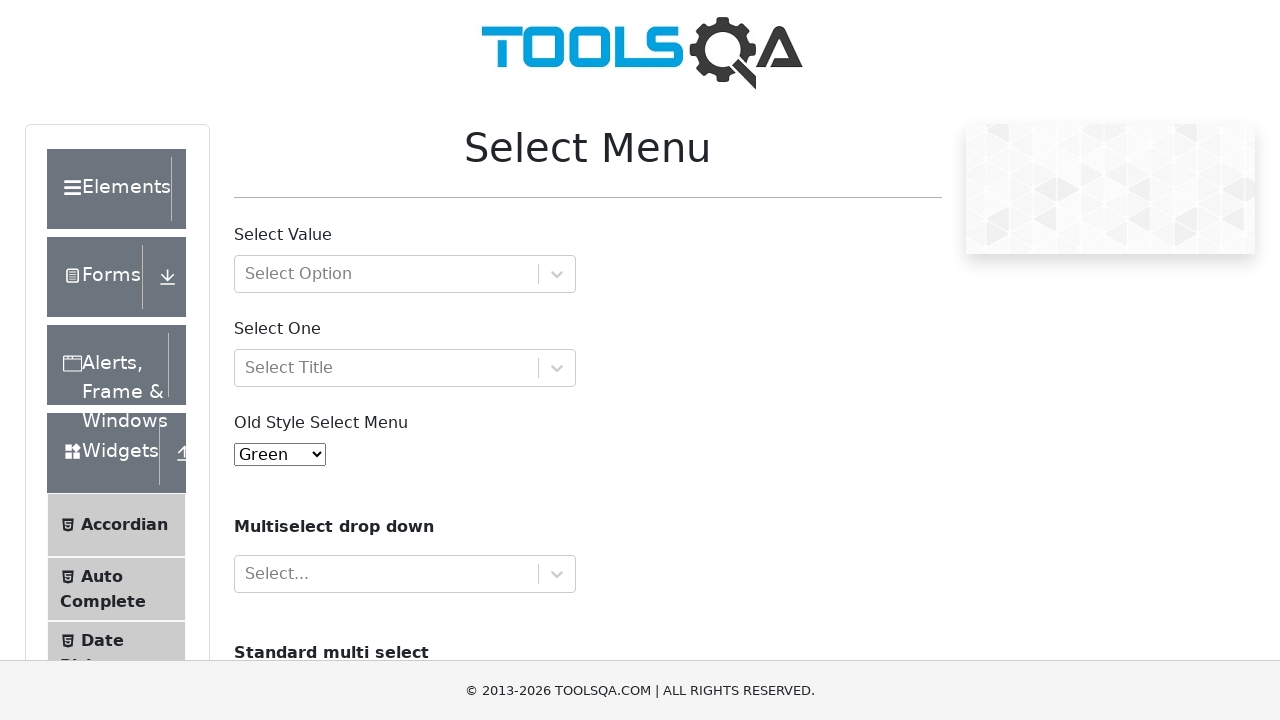

Retrieved selected option text content
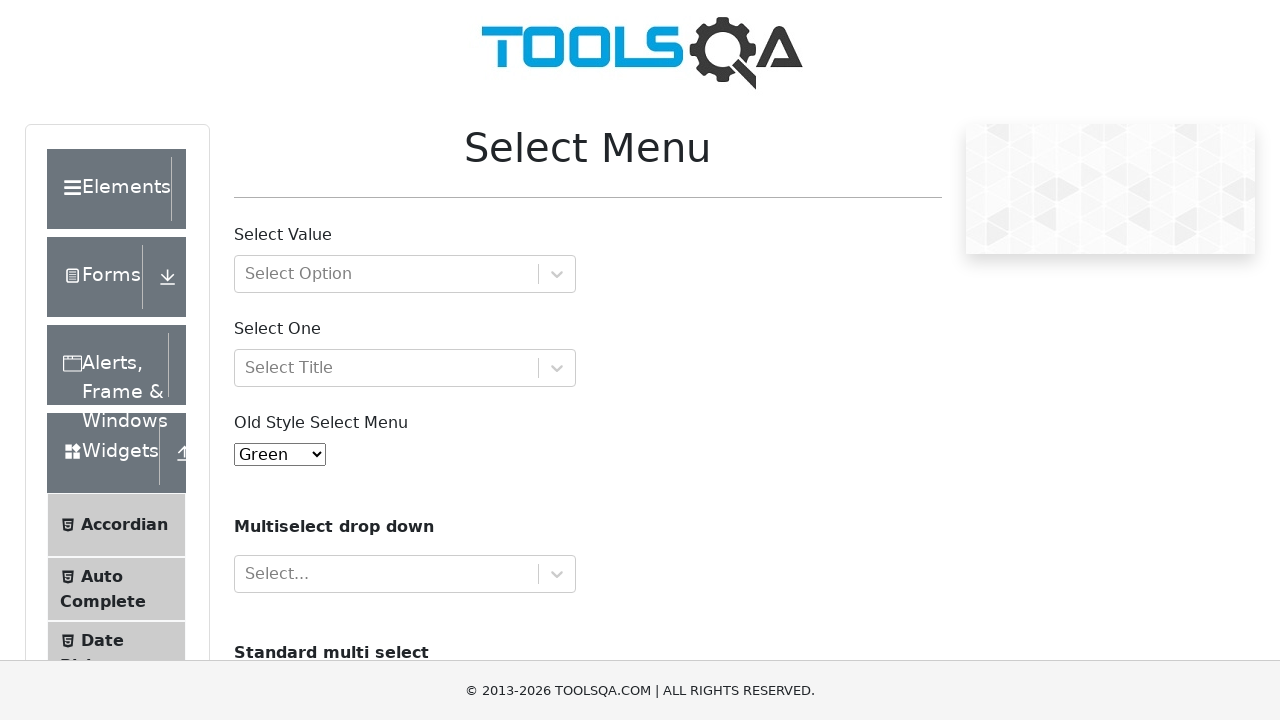

Verified that selected option is 'Green'
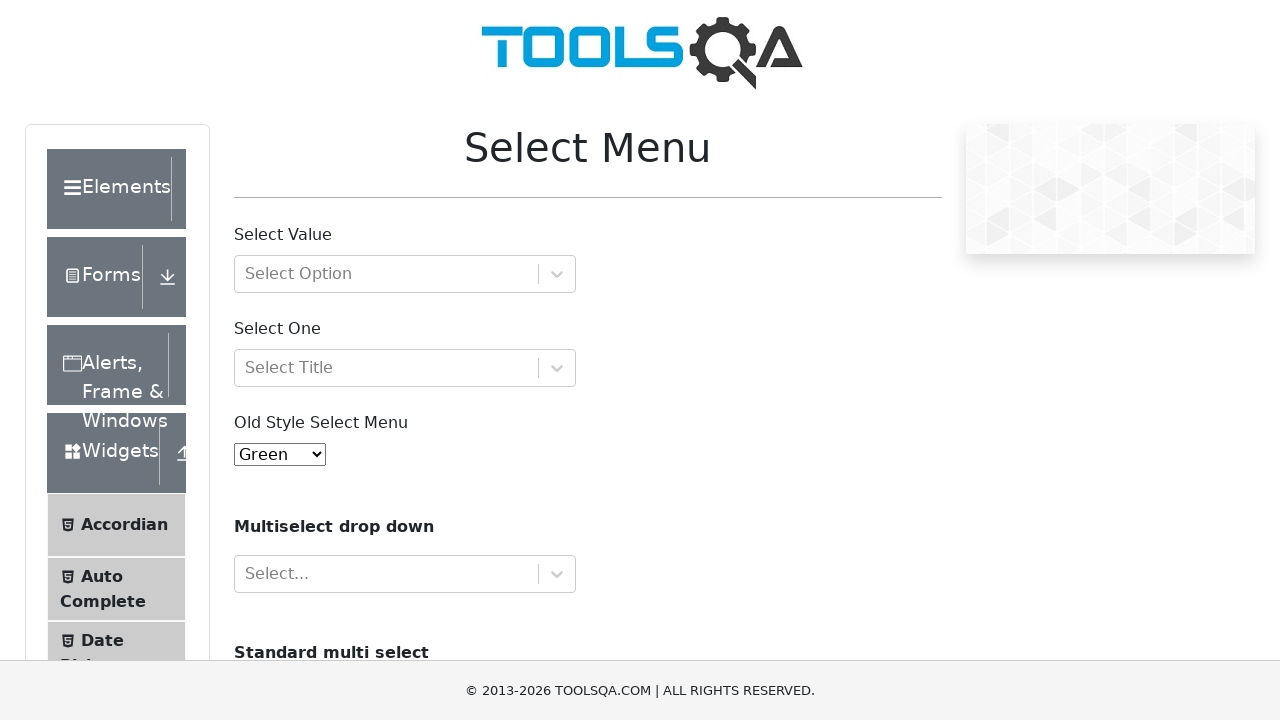

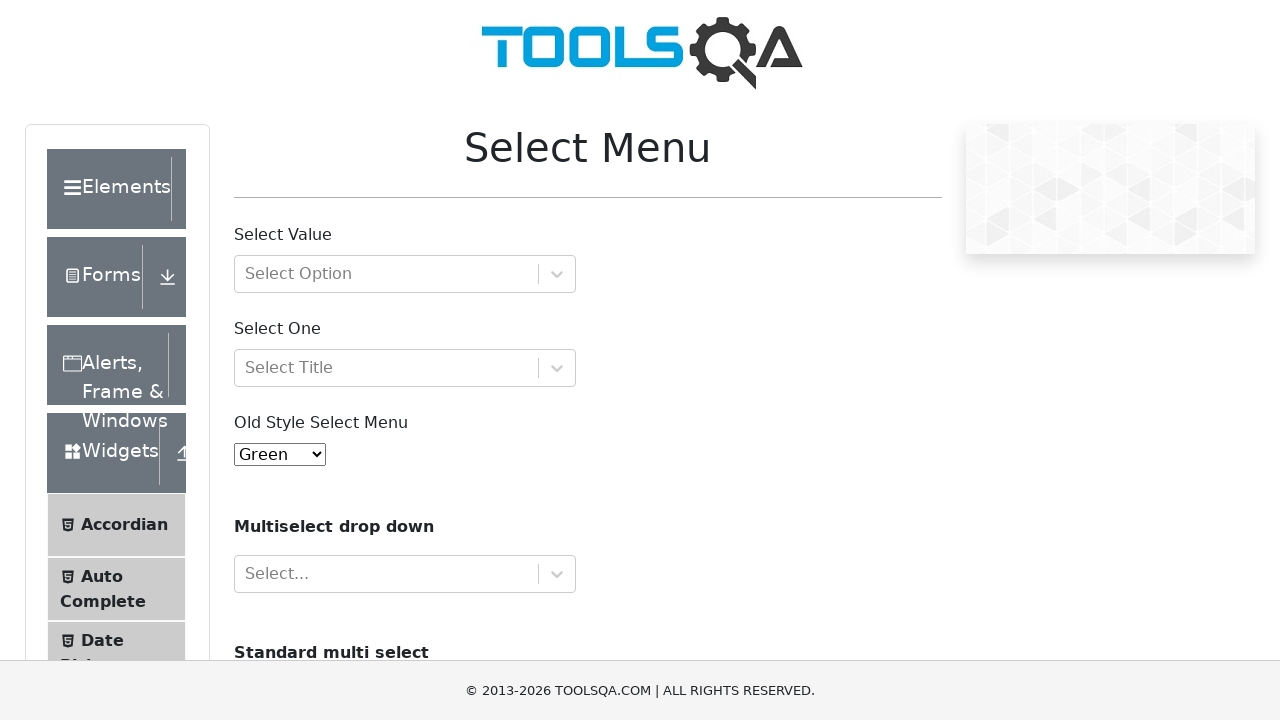